Tests modal dialog functionality by opening and closing both small and large modal dialogs

Starting URL: https://demoqa.com/modal-dialogs

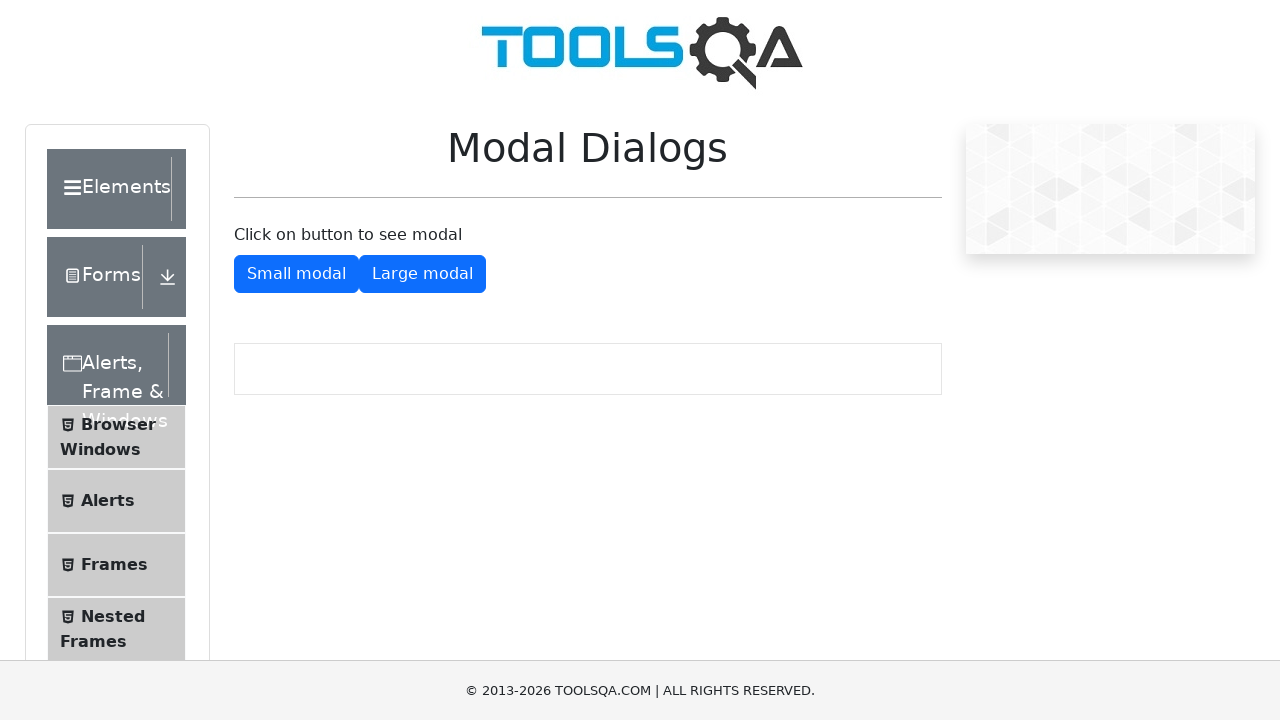

Clicked button to show small modal dialog at (296, 274) on button#showSmallModal
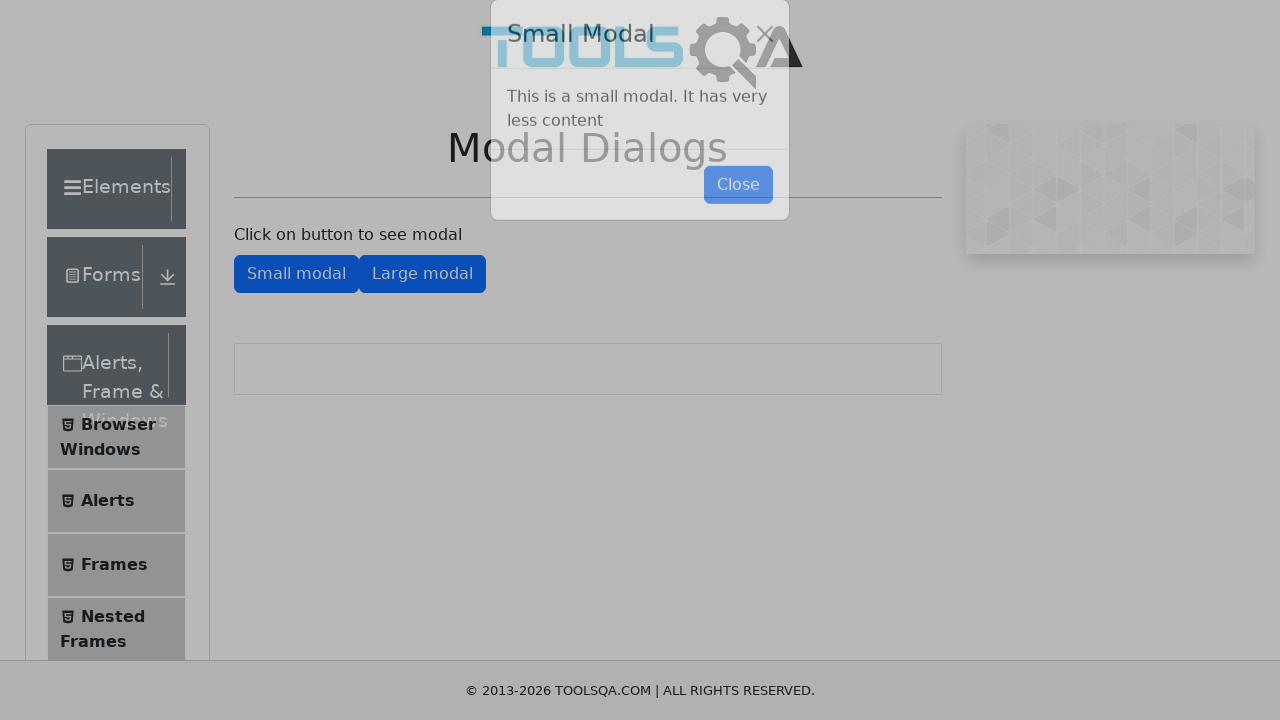

Small modal dialog appeared with close button visible
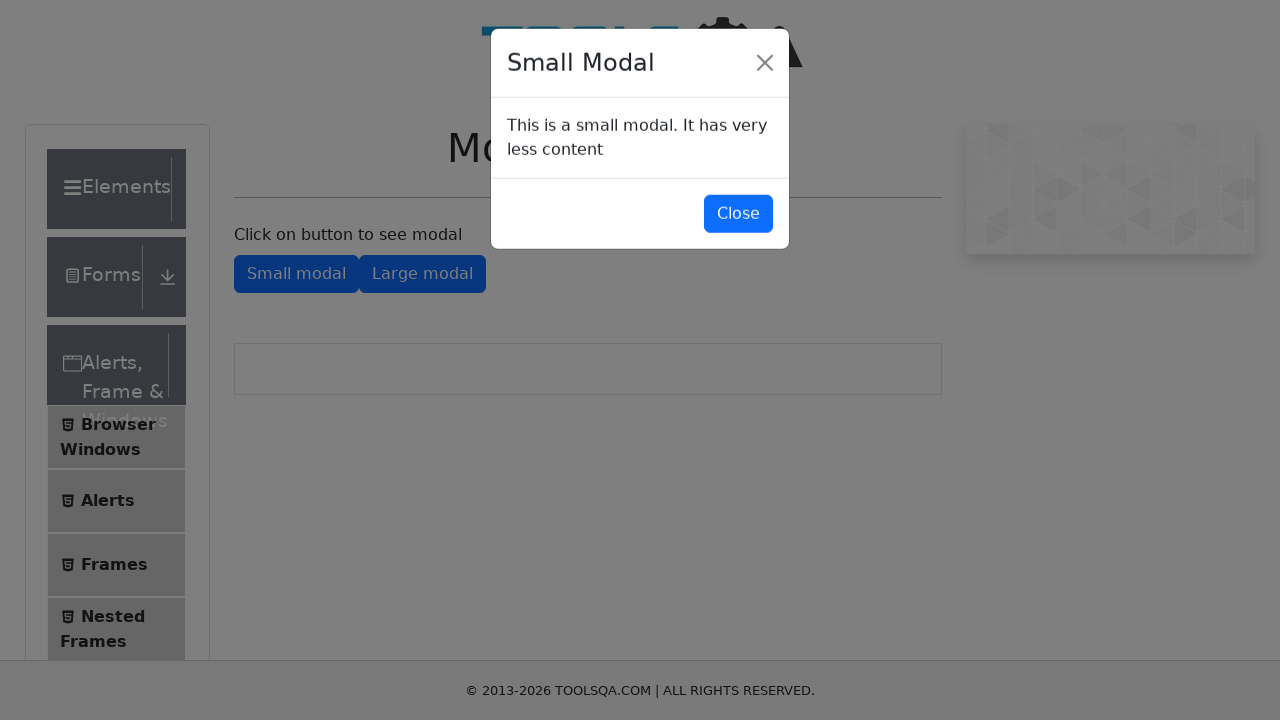

Clicked close button to dismiss small modal dialog at (738, 214) on button#closeSmallModal
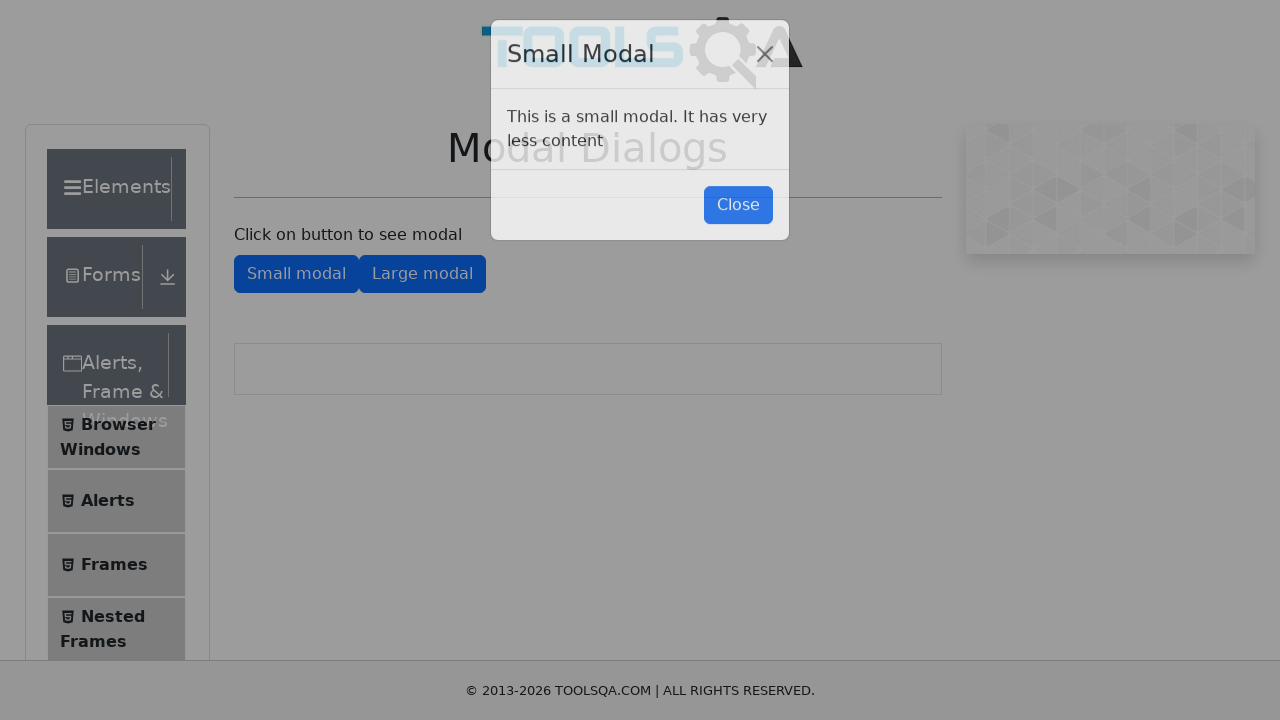

Small modal dialog closed and close button is no longer visible
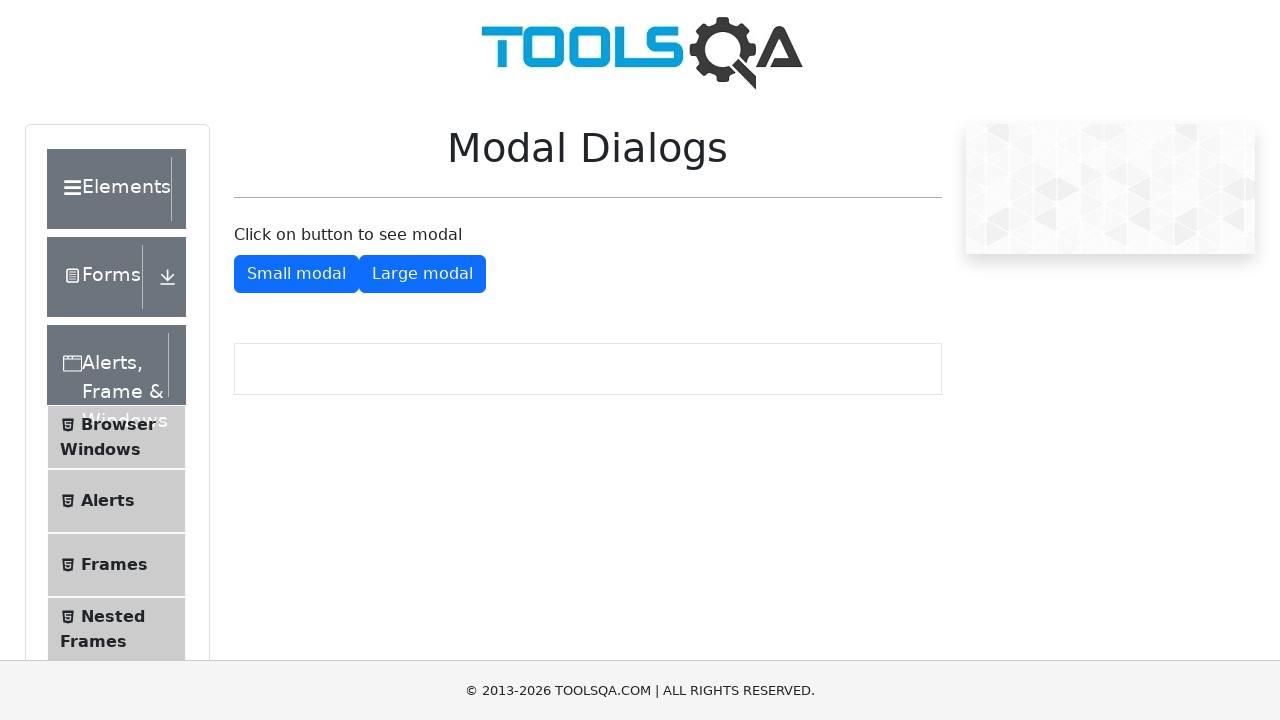

Clicked button to show large modal dialog at (422, 274) on button#showLargeModal
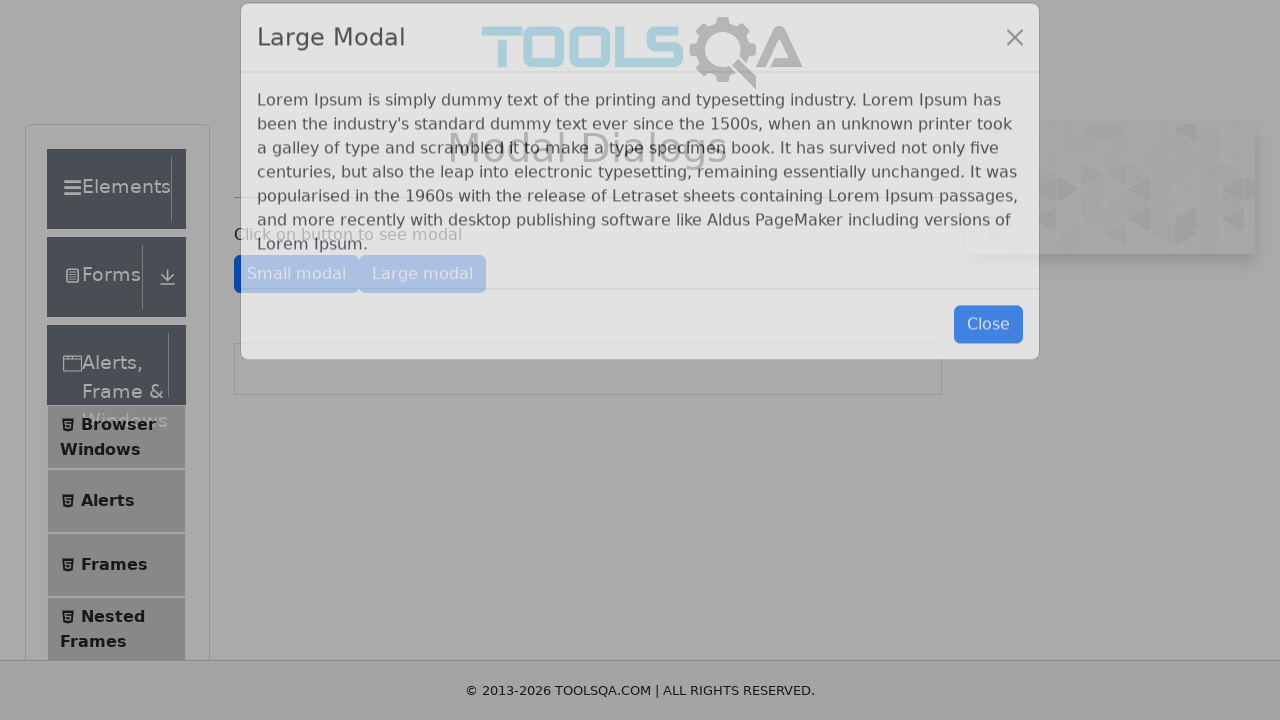

Large modal dialog appeared with close button visible
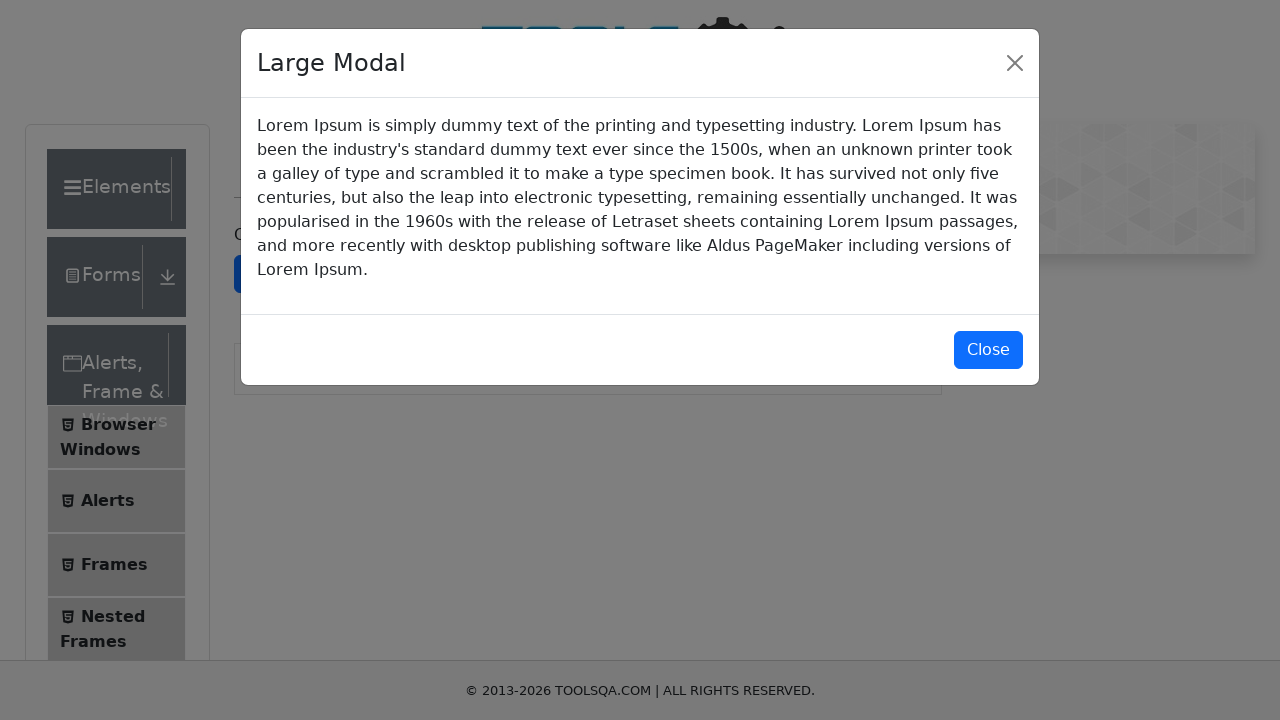

Clicked close button to dismiss large modal dialog at (988, 350) on button#closeLargeModal
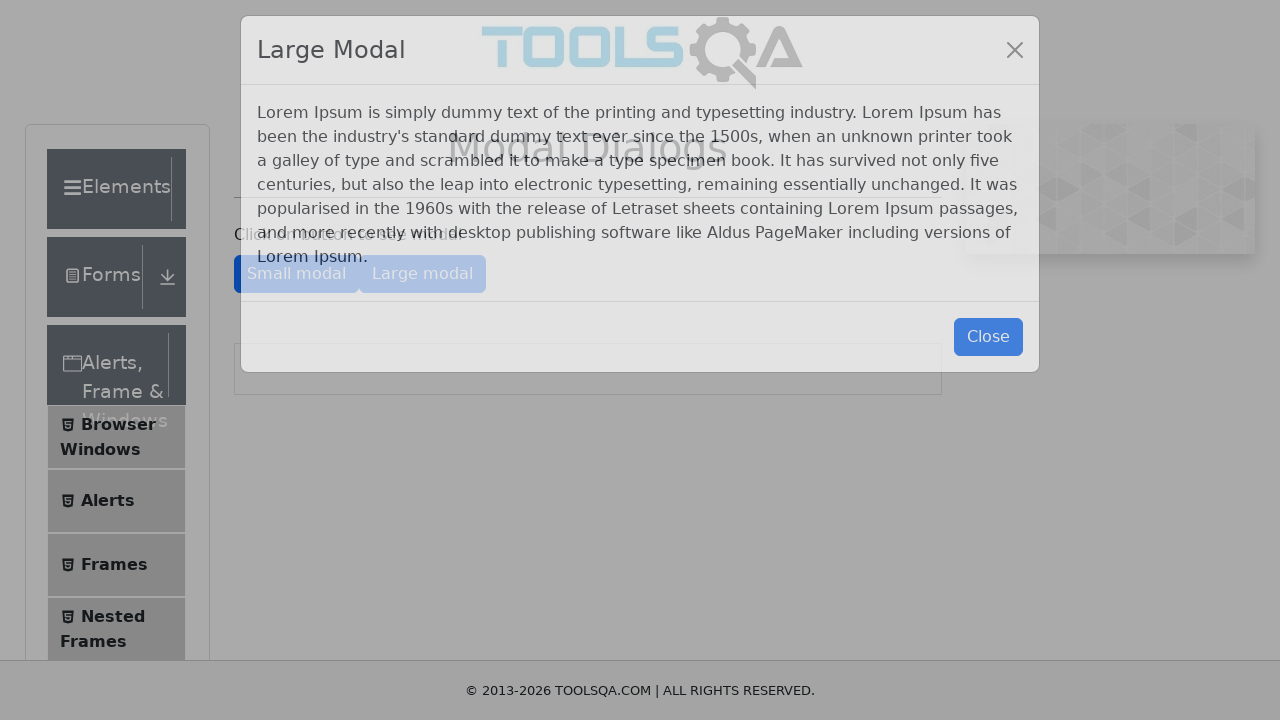

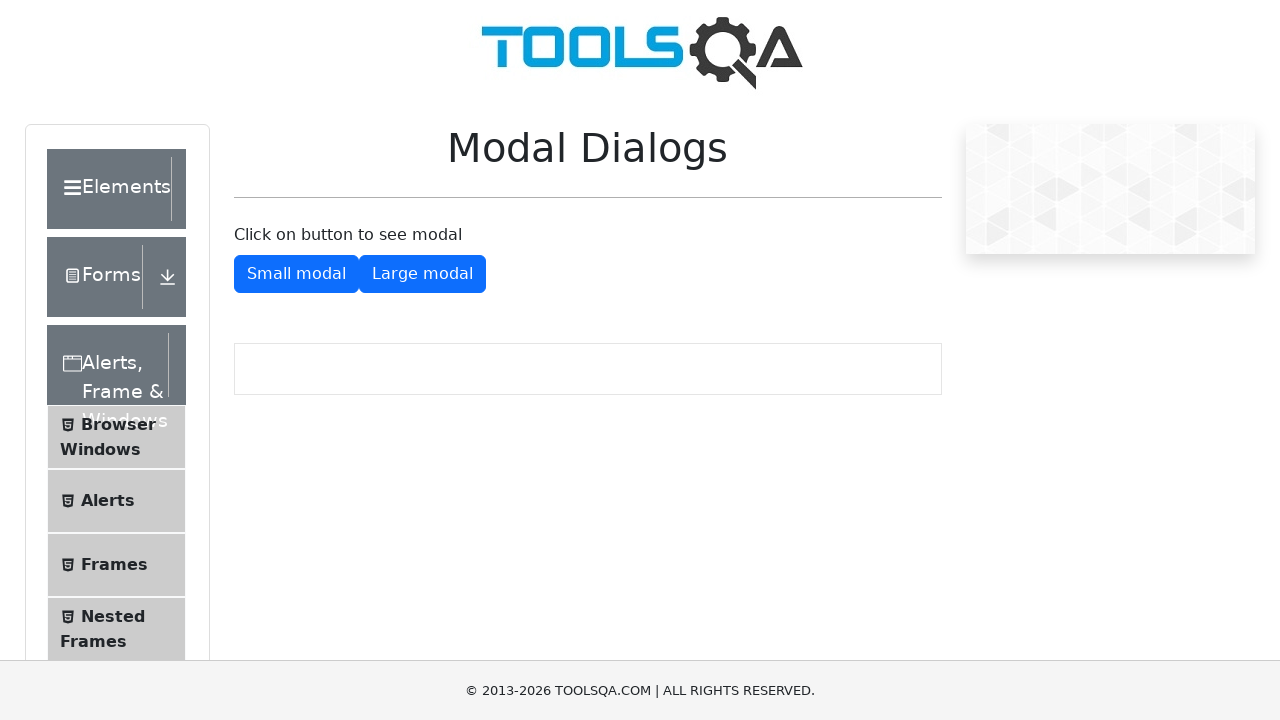